Fills out a practice registration form on demoqa.com with personal information including name, email, gender, mobile number, date of birth, subjects, hobbies, address, state and city, then submits the form and verifies the confirmation modal appears.

Starting URL: https://demoqa.com/automation-practice-form

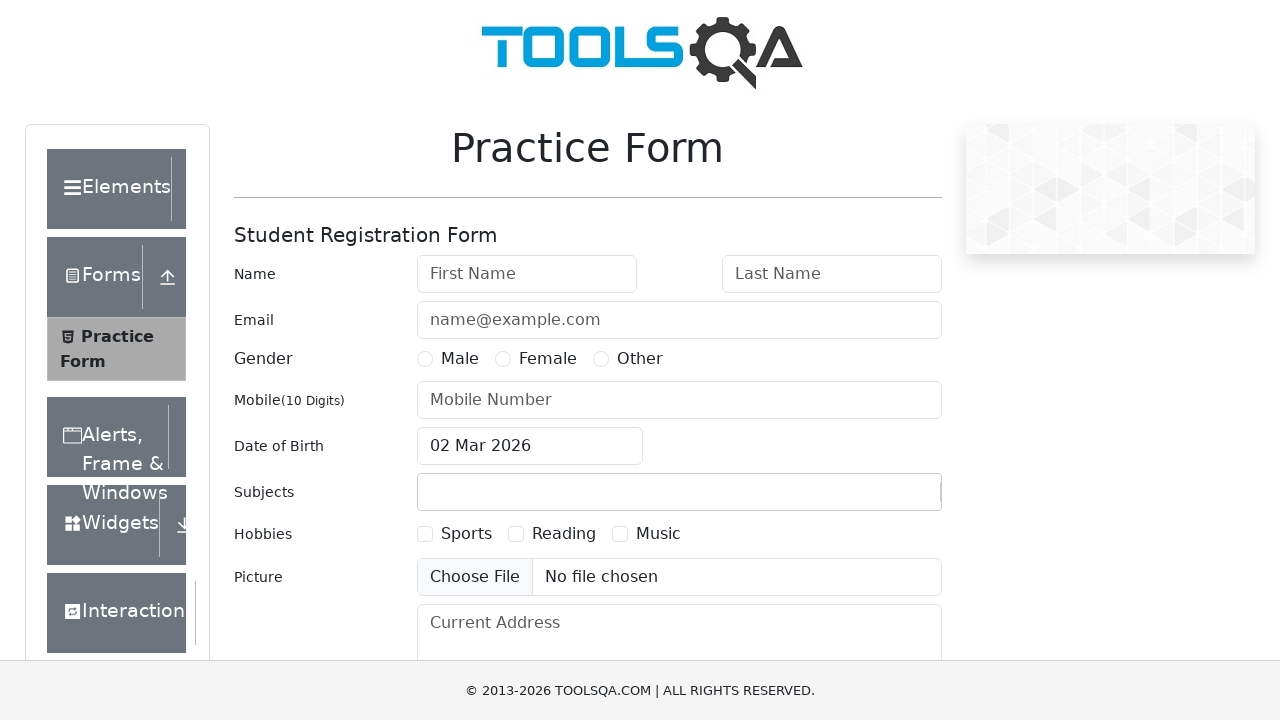

Filled first name field with 'Rival' on #firstName
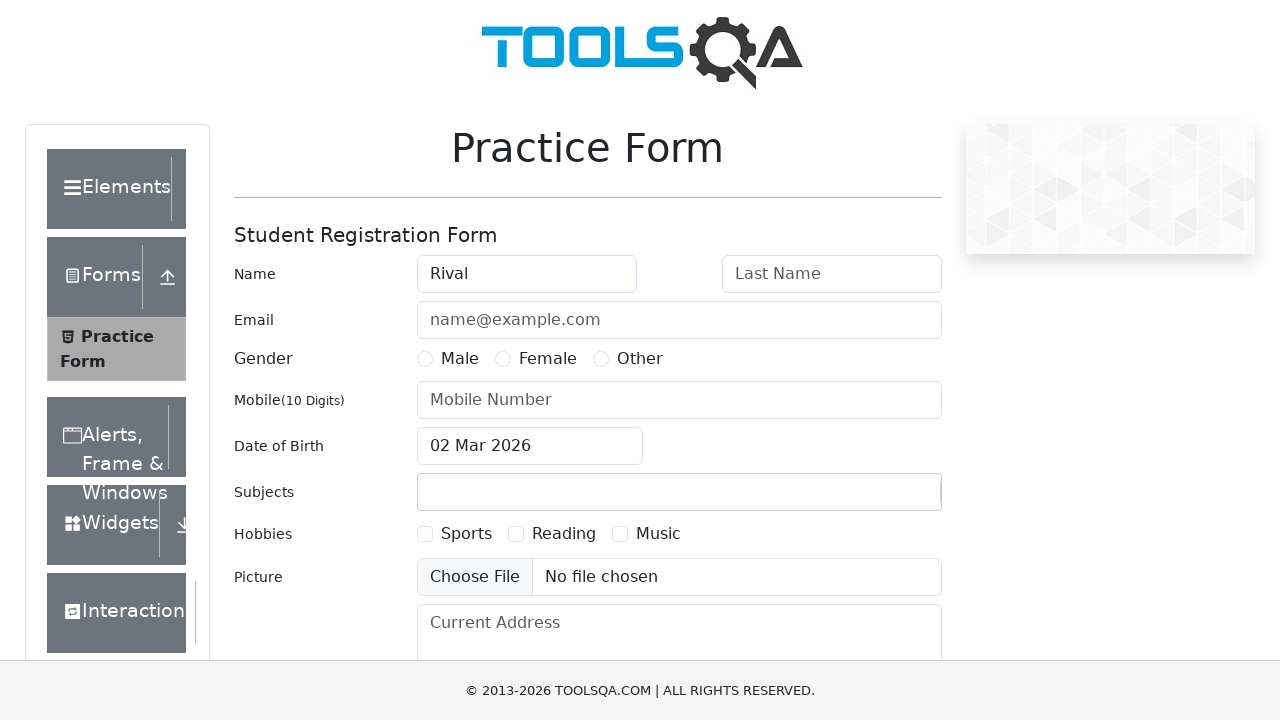

Filled last name field with 'Muhammad' on #lastName
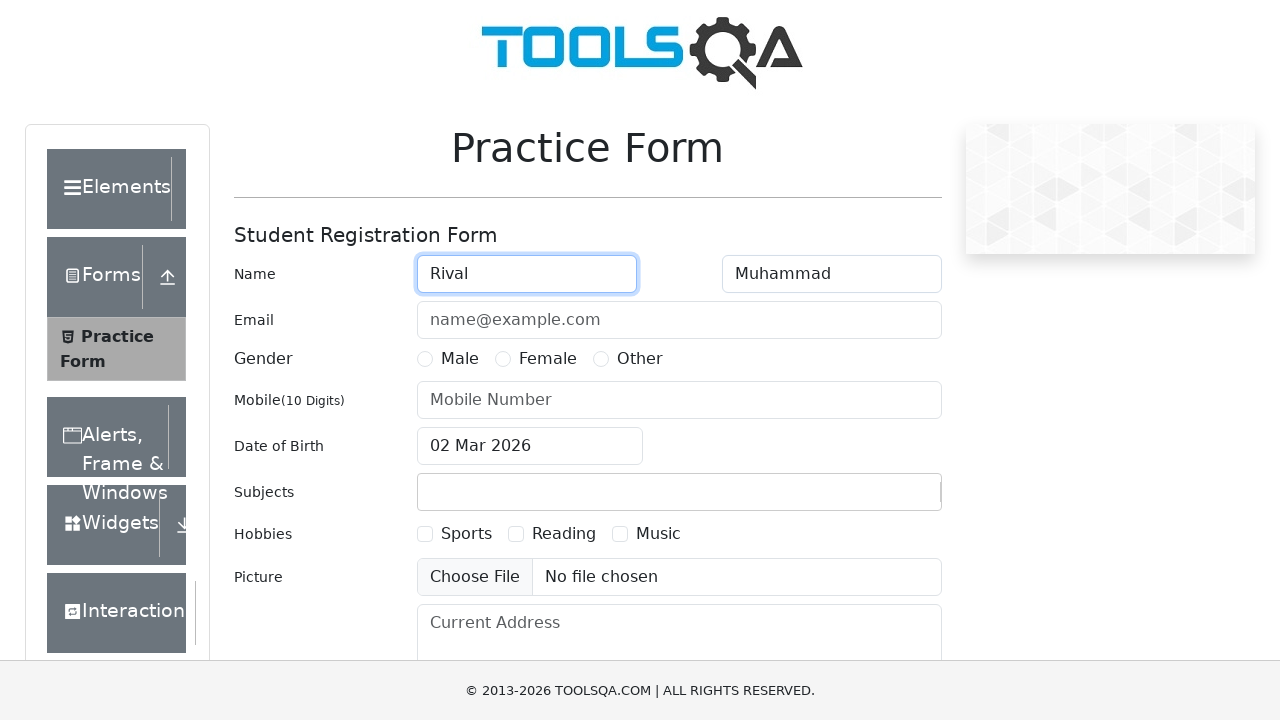

Filled email field with 'rival@gmail.com' on #userEmail
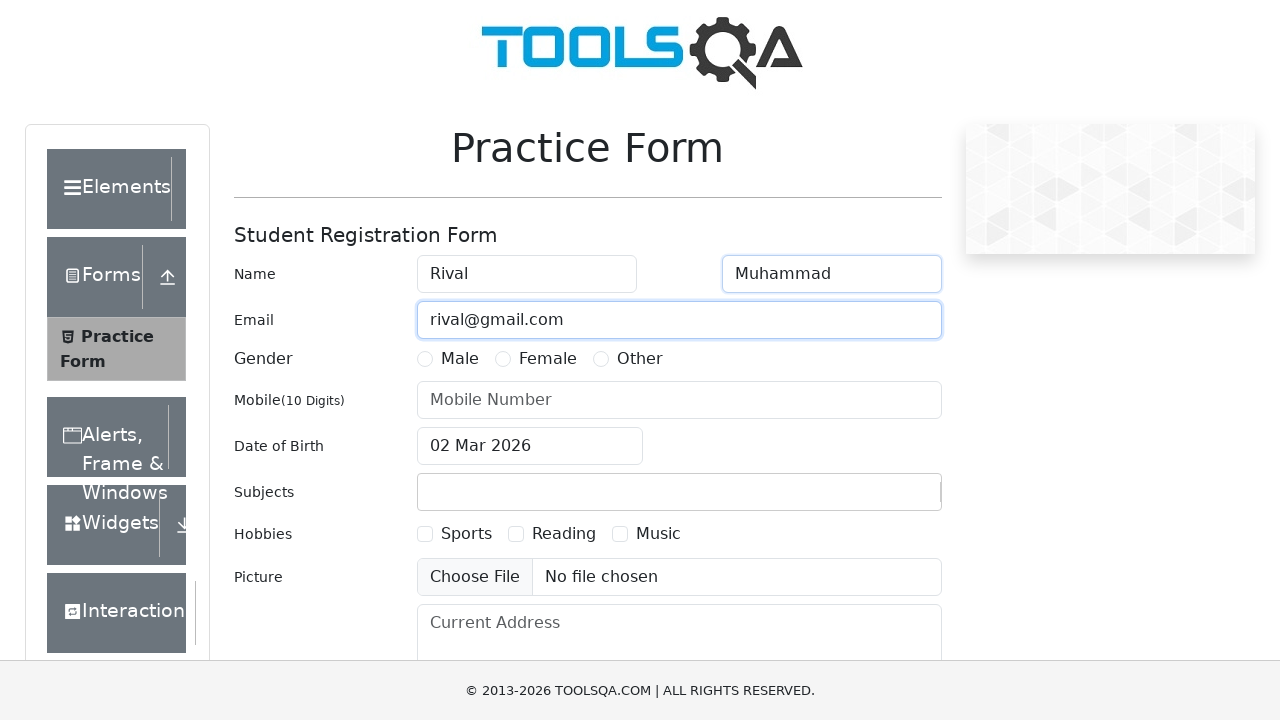

Selected Male gender option at (460, 359) on xpath=//label[contains(text(),'Male')]
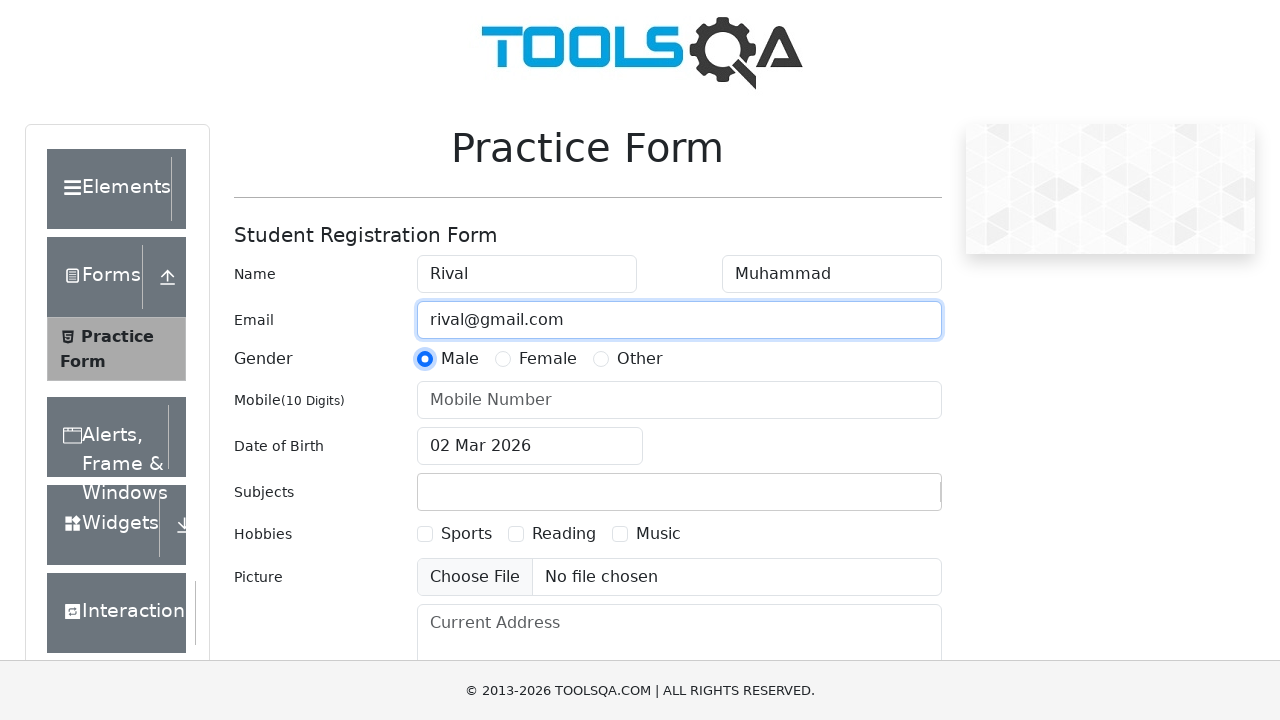

Filled mobile number field with '08998512223' on #userNumber
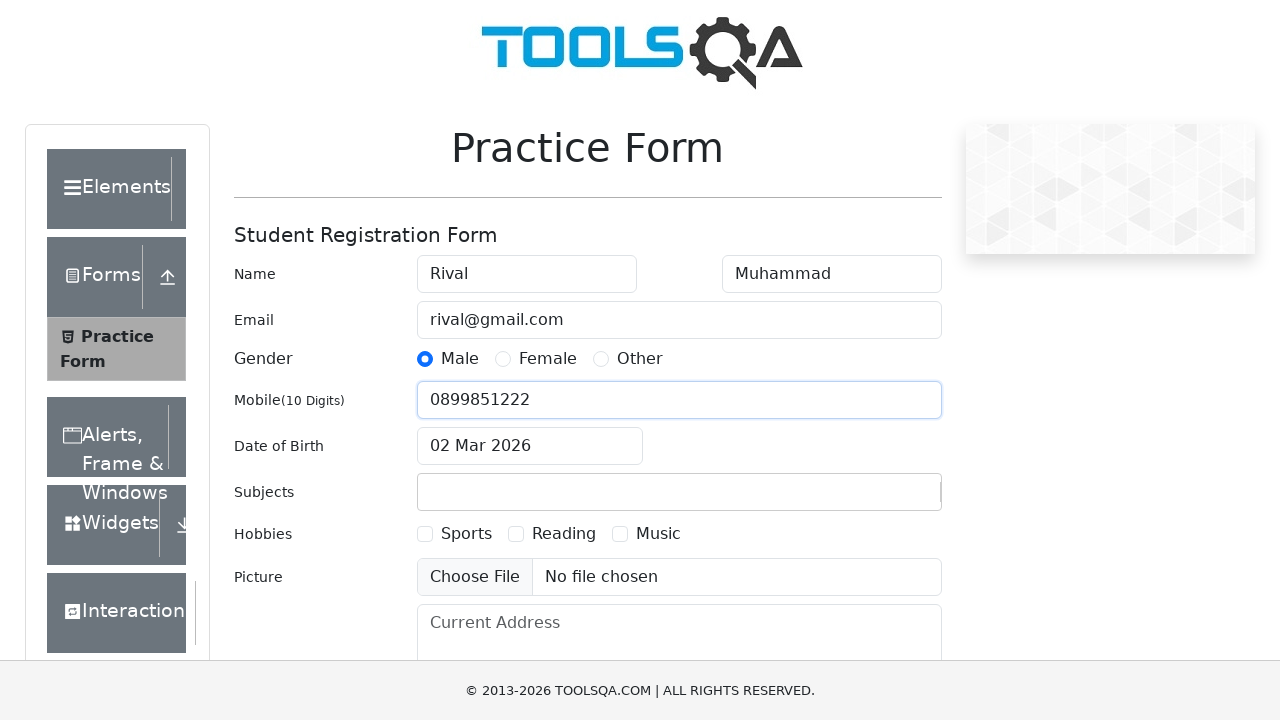

Clicked date of birth input field at (530, 446) on #dateOfBirthInput
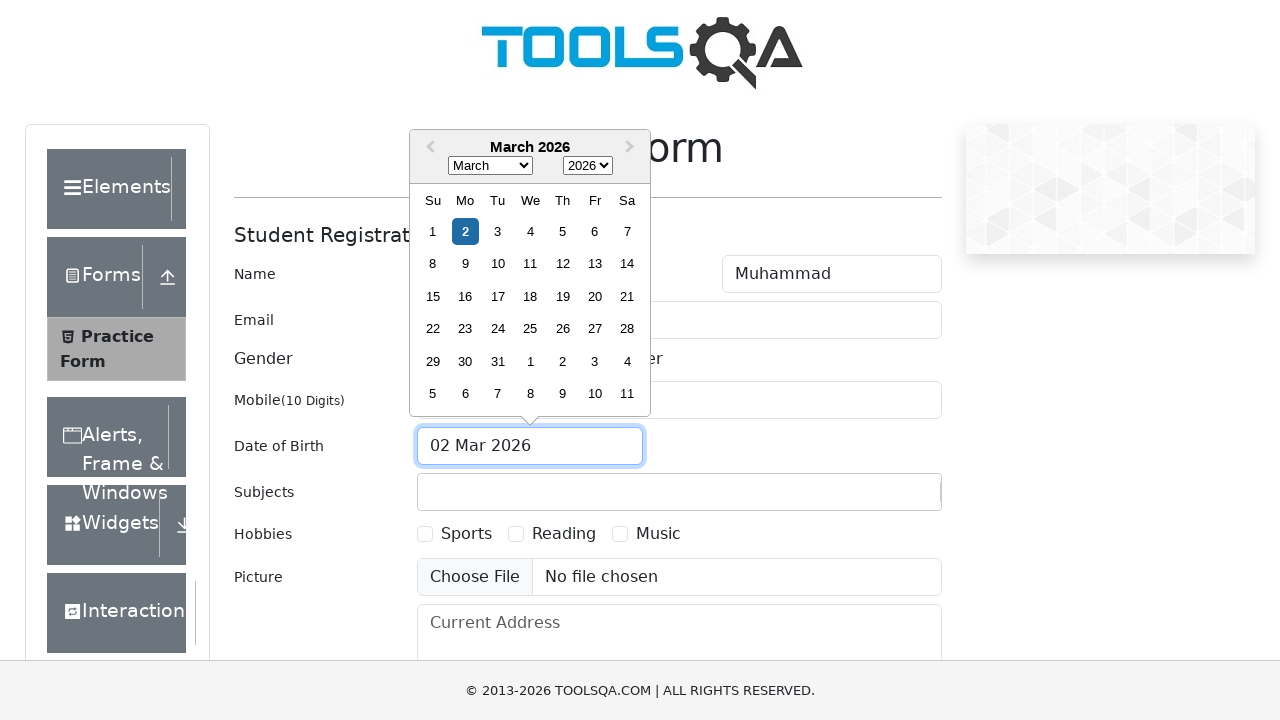

Selected all text in date of birth field
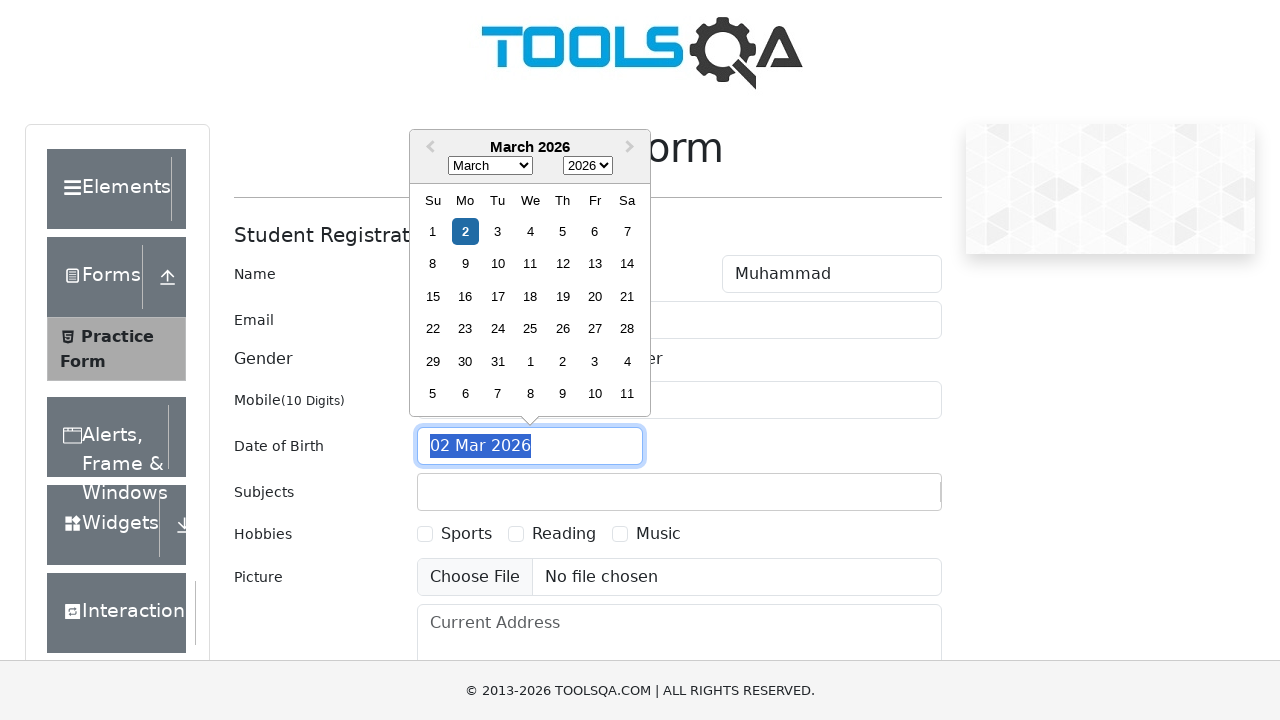

Typed date of birth '31 Jul 1999'
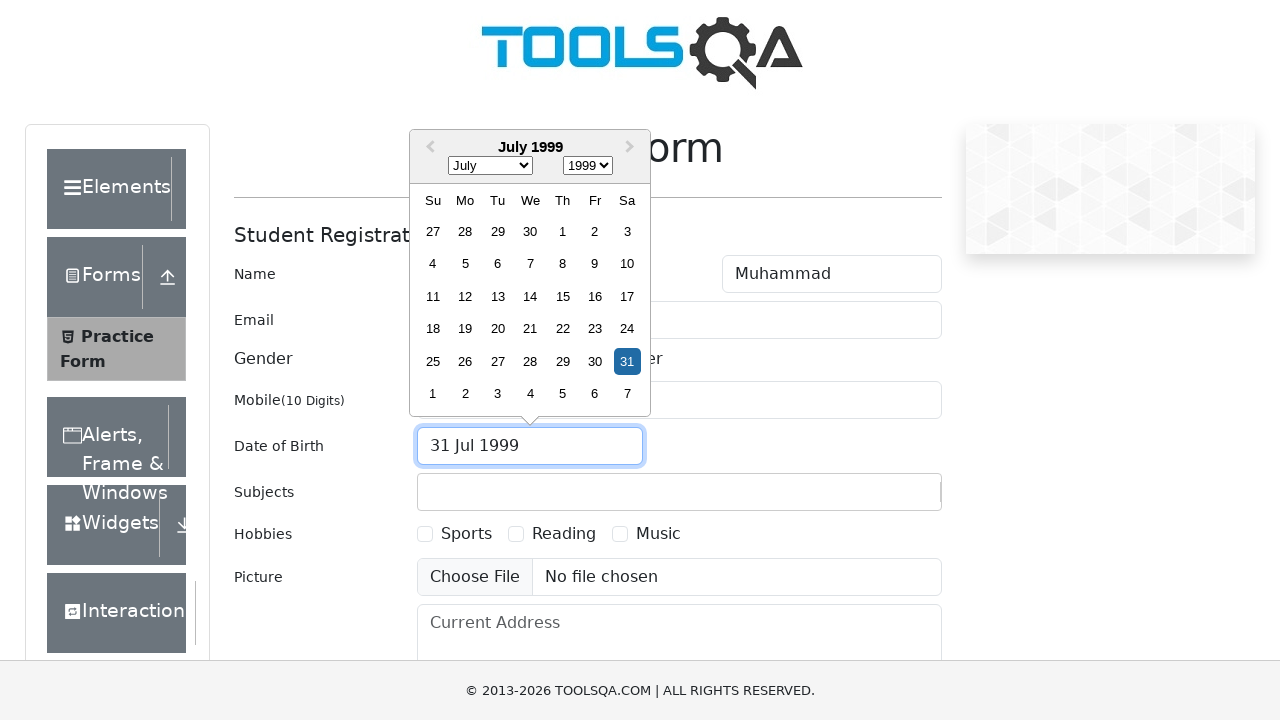

Pressed Enter to confirm date of birth
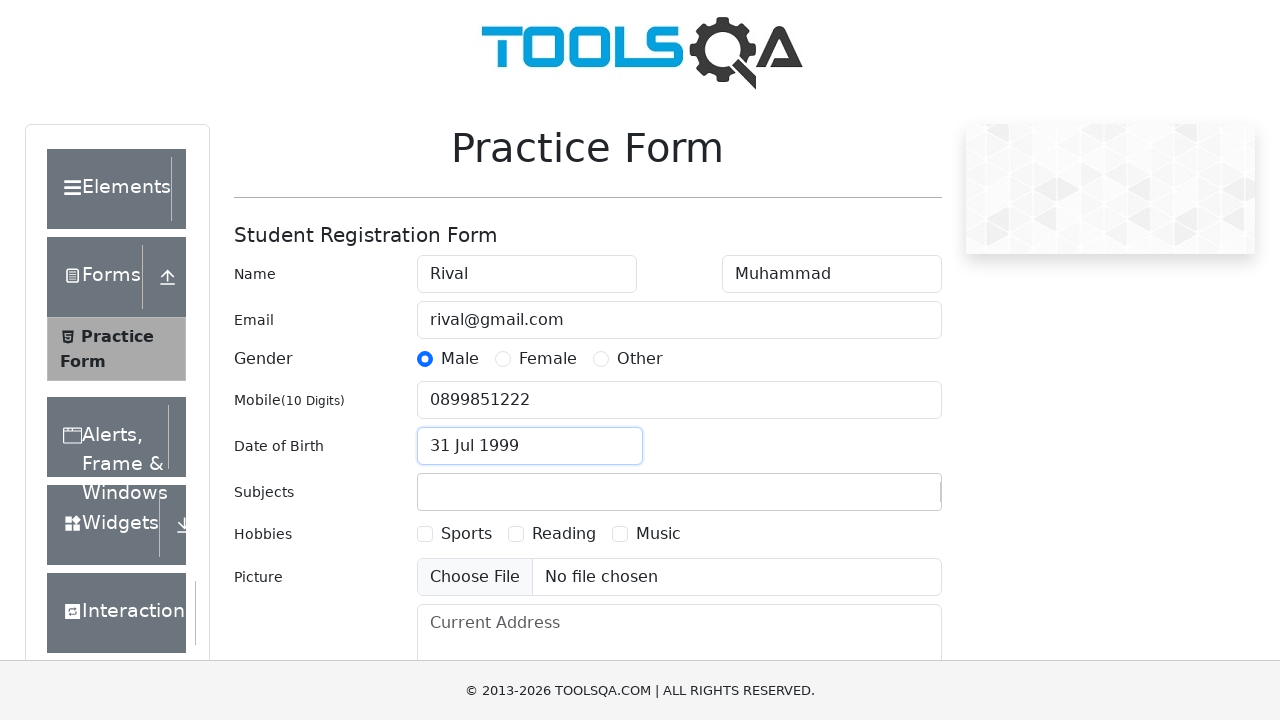

Clicked subjects input field at (430, 492) on #subjectsInput
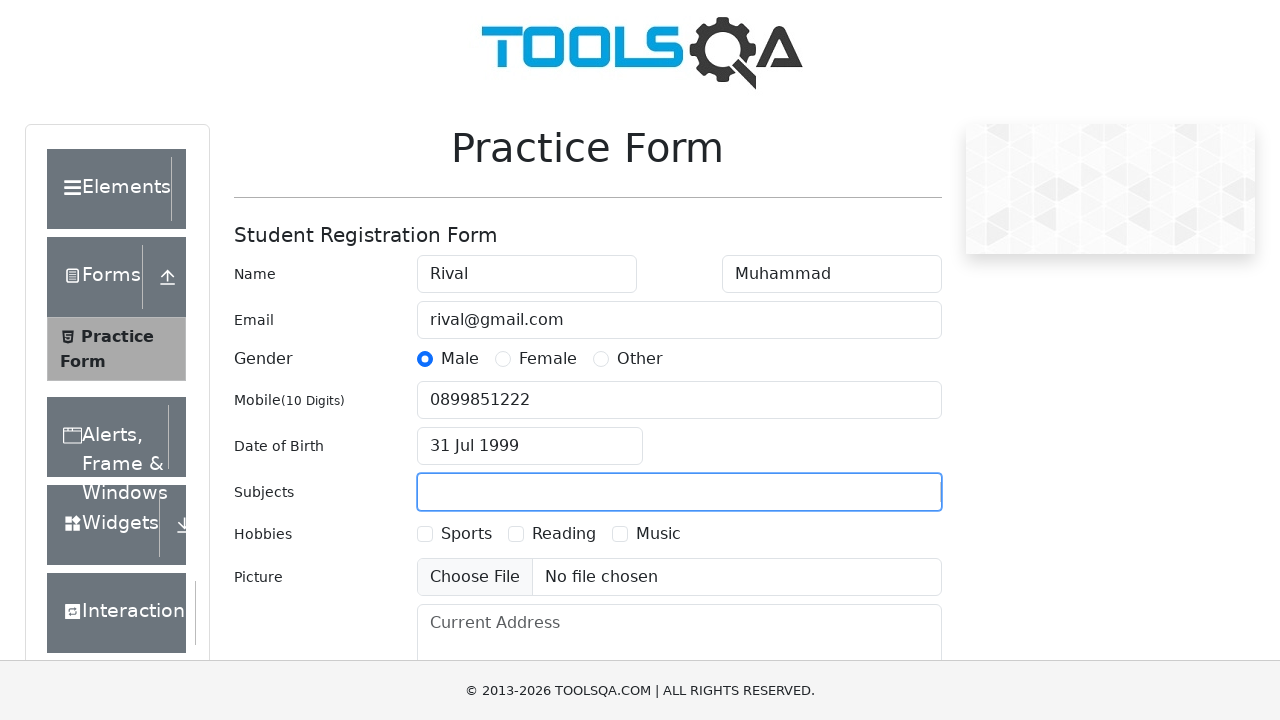

Typed 'M' in subjects field to filter options on #subjectsInput
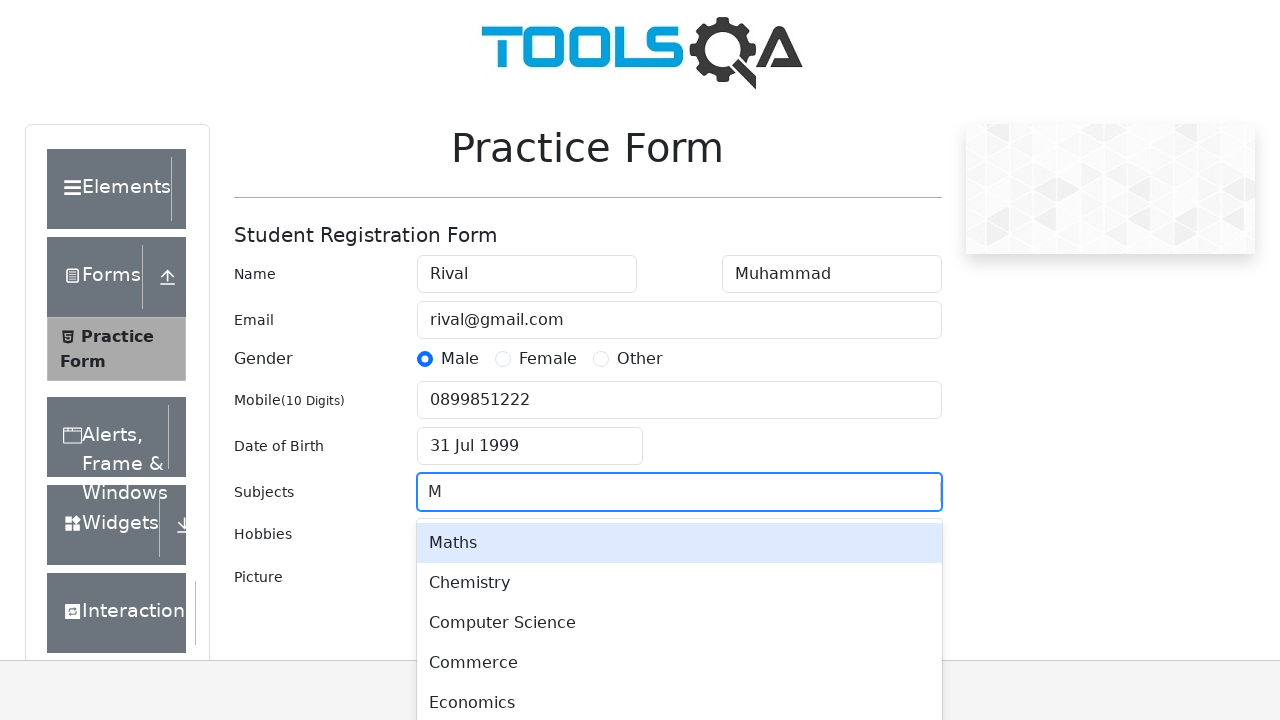

Waited for subjects autocomplete dropdown to appear
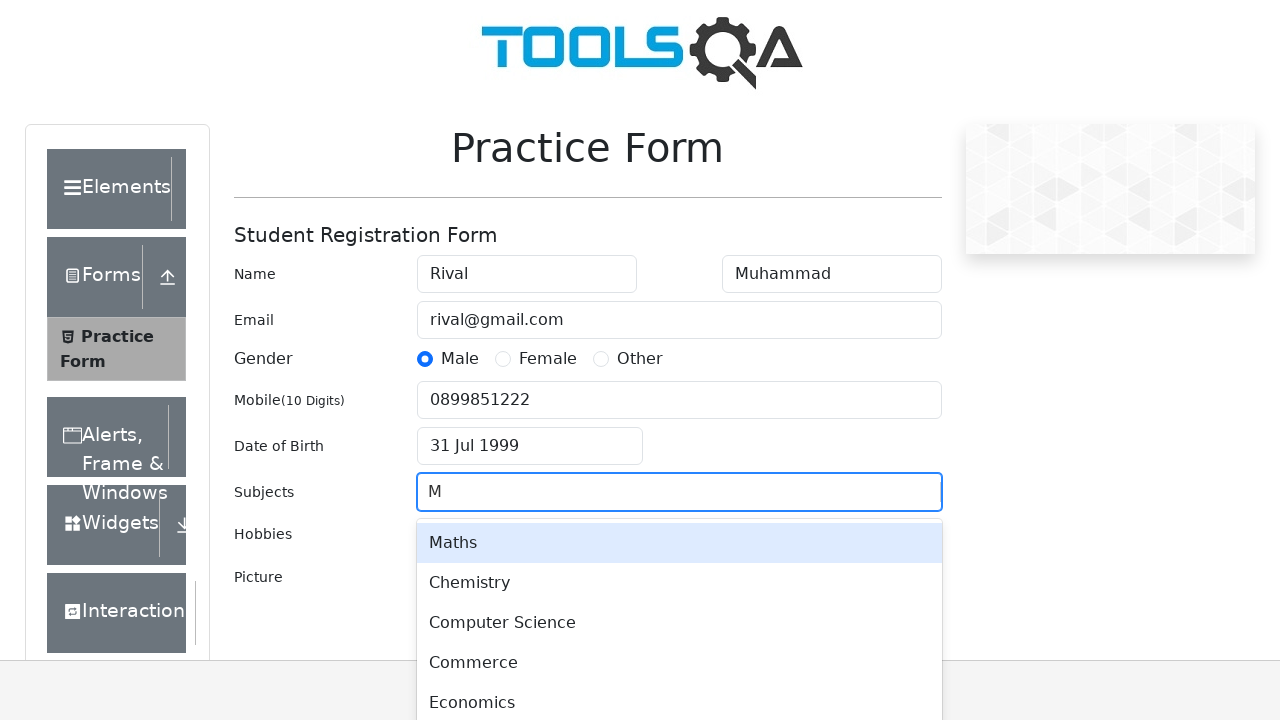

Selected 'Maths' from subjects dropdown at (679, 543) on xpath=//div[contains(@class, 'subjects-auto-complete__option') and contains(text
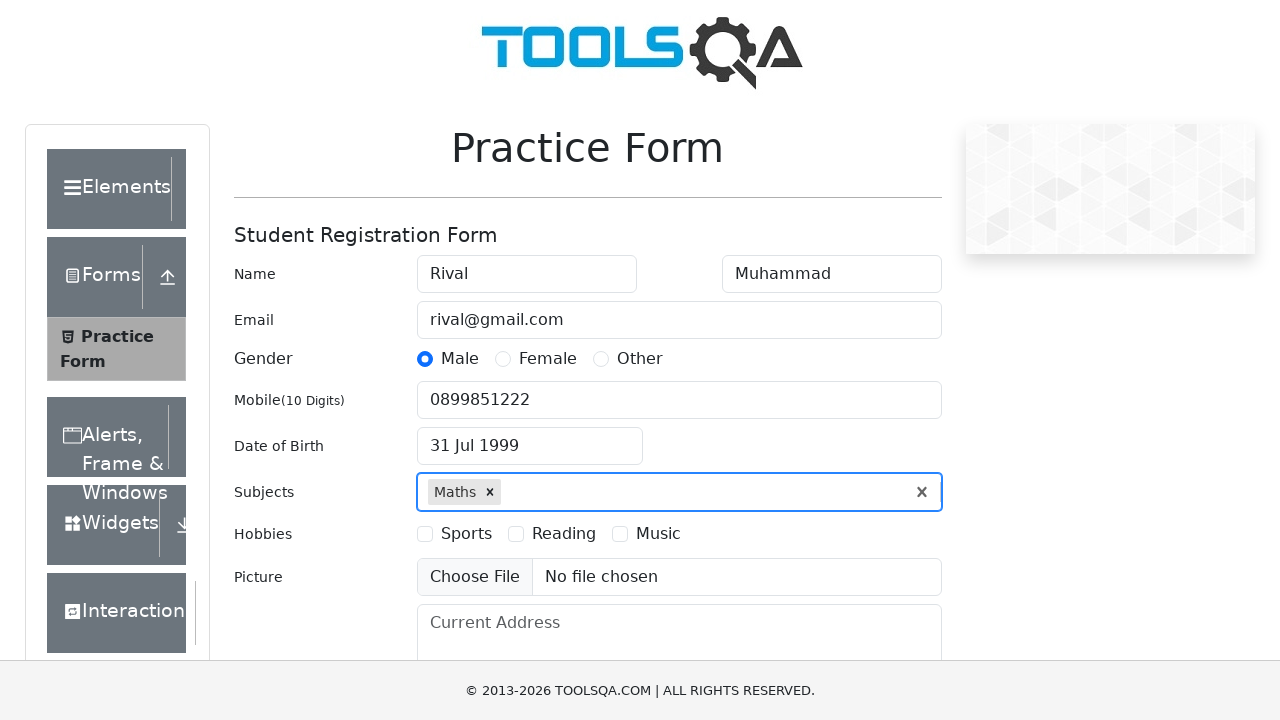

Selected Sports hobby checkbox at (466, 534) on xpath=//label[normalize-space()='Sports']
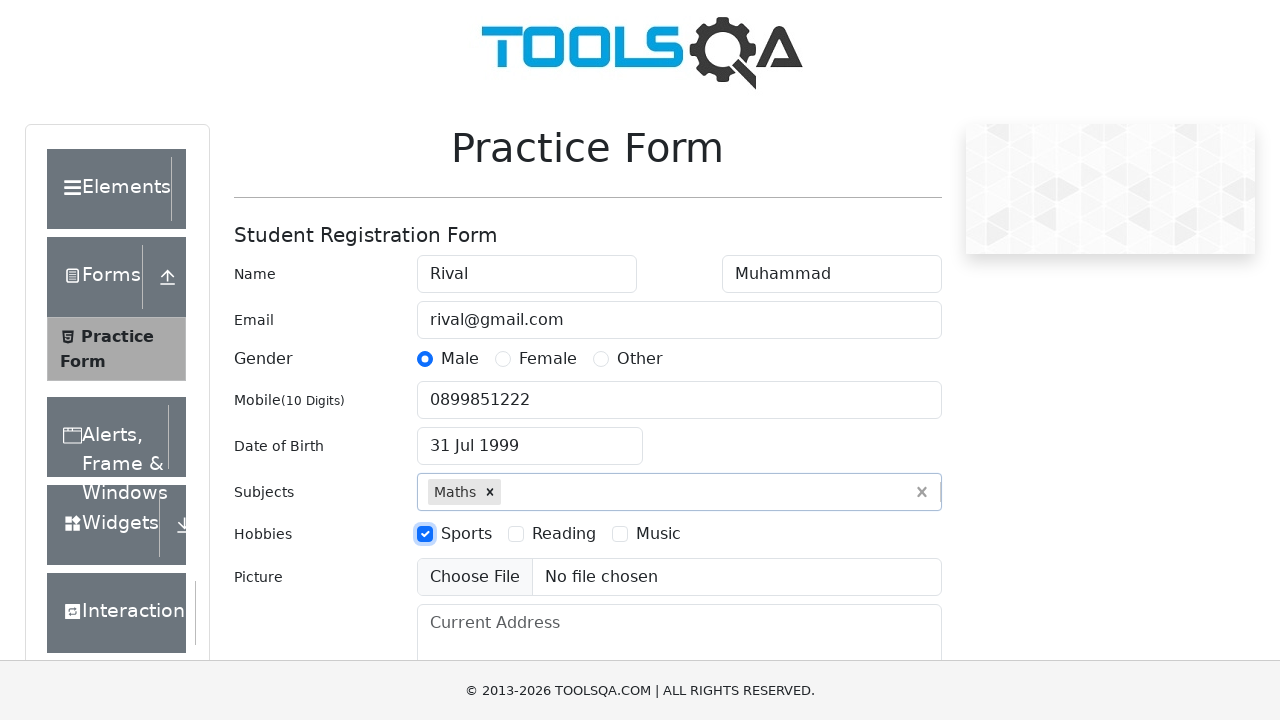

Filled current address field with 'Silicon Valley' on #currentAddress
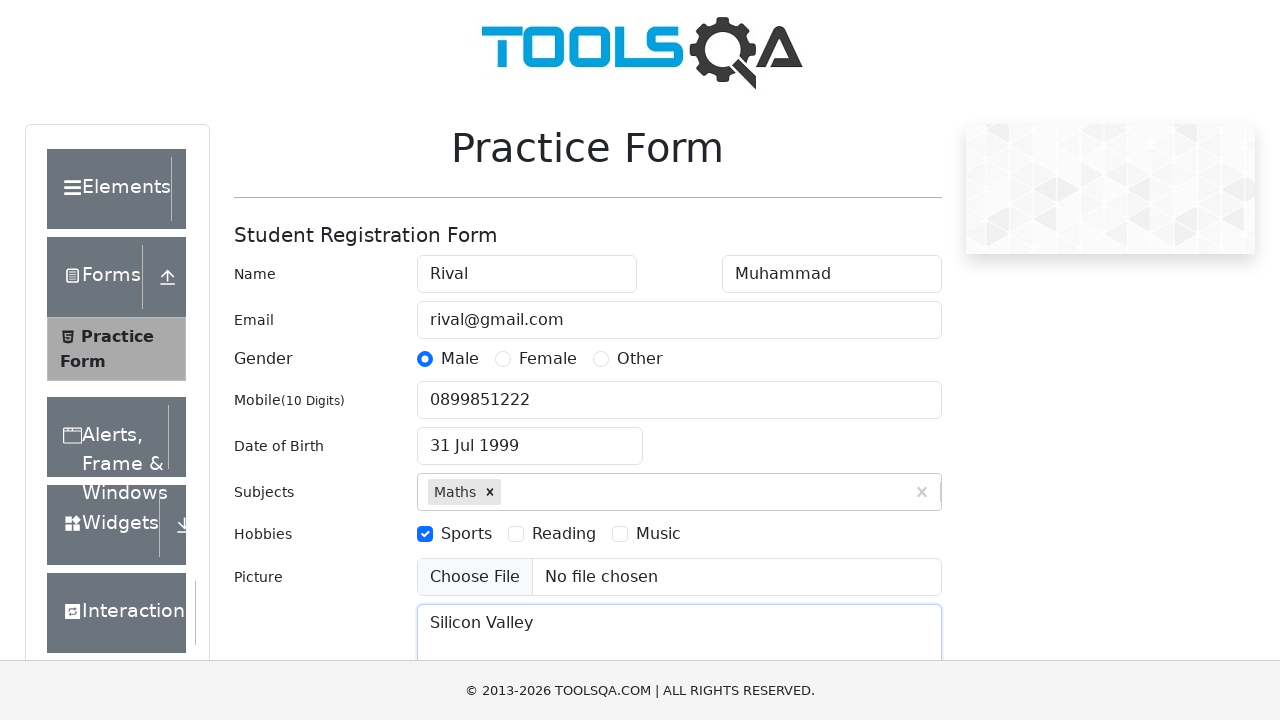

Typed 'NCR' in state selector field on #react-select-3-input
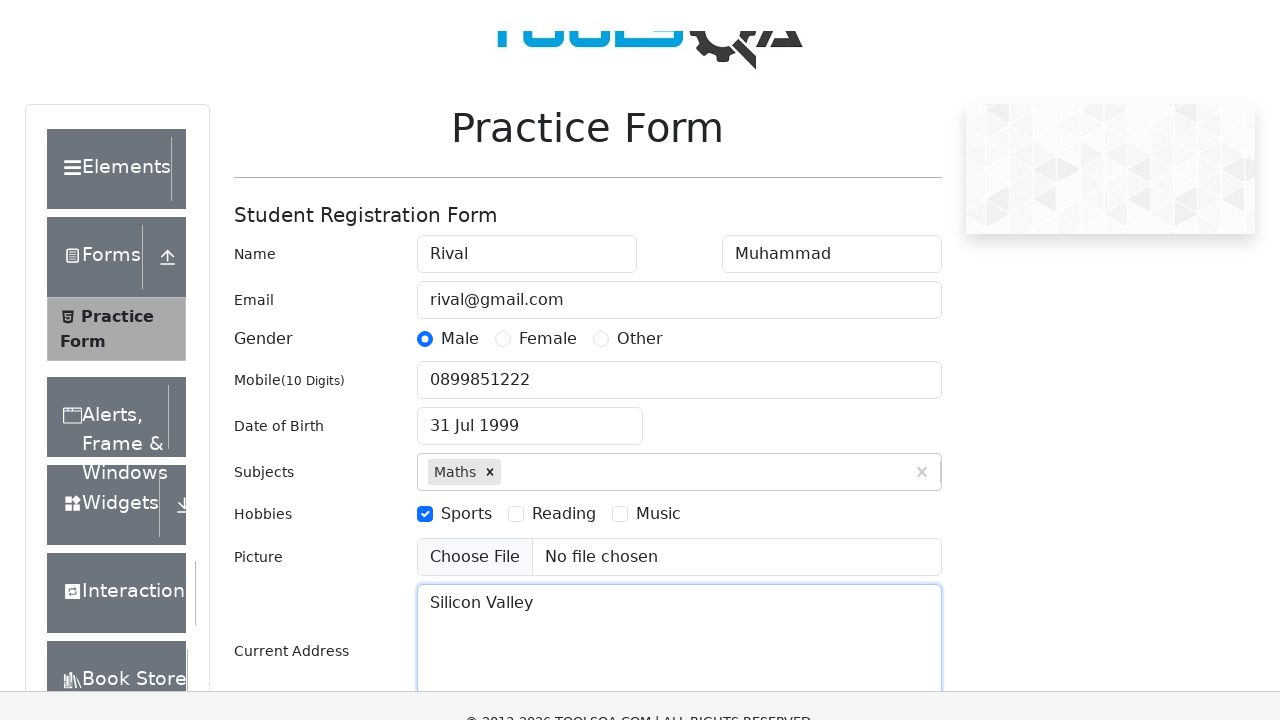

Pressed Enter to confirm state selection (NCR)
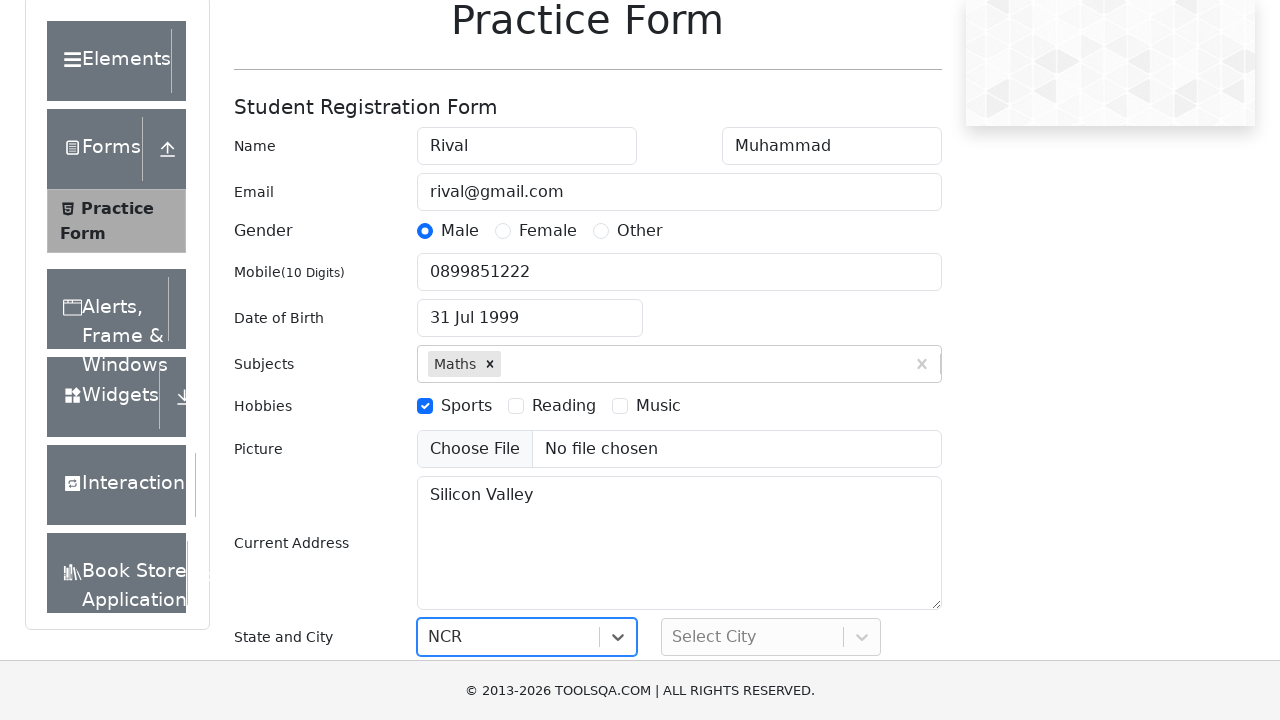

Typed 'Delhi' in city selector field on #react-select-4-input
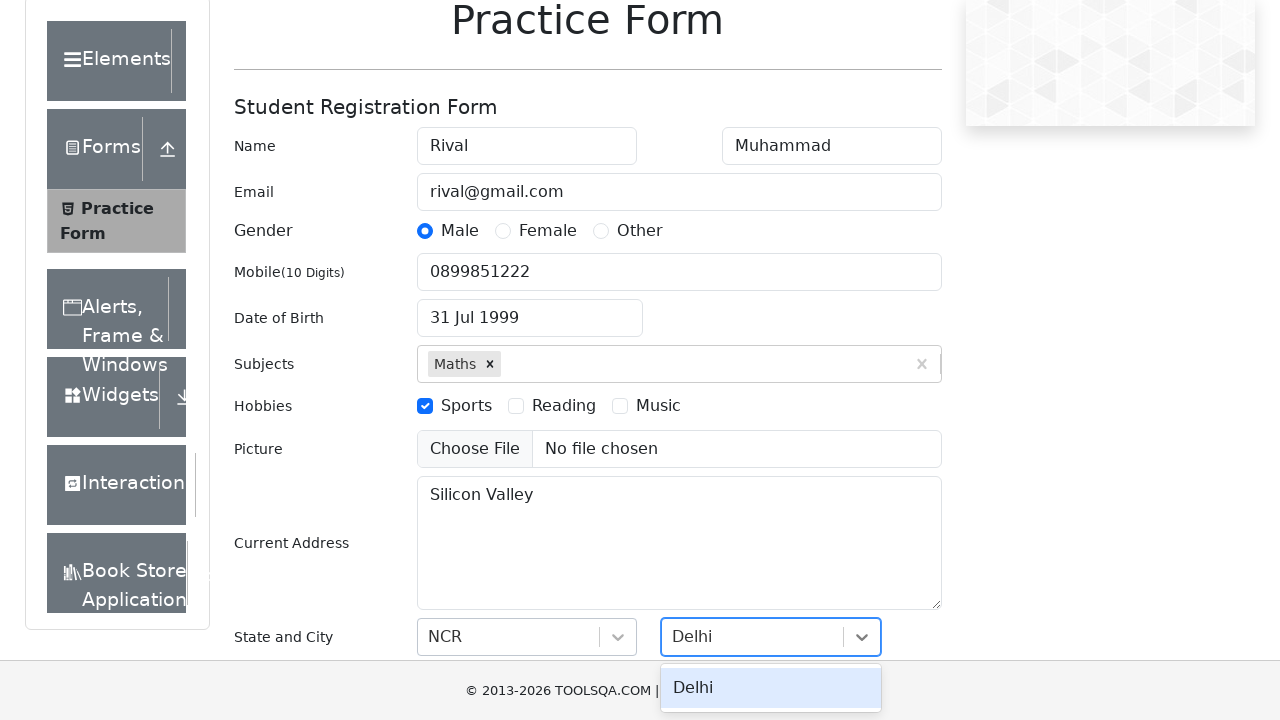

Pressed Enter to confirm city selection (Delhi)
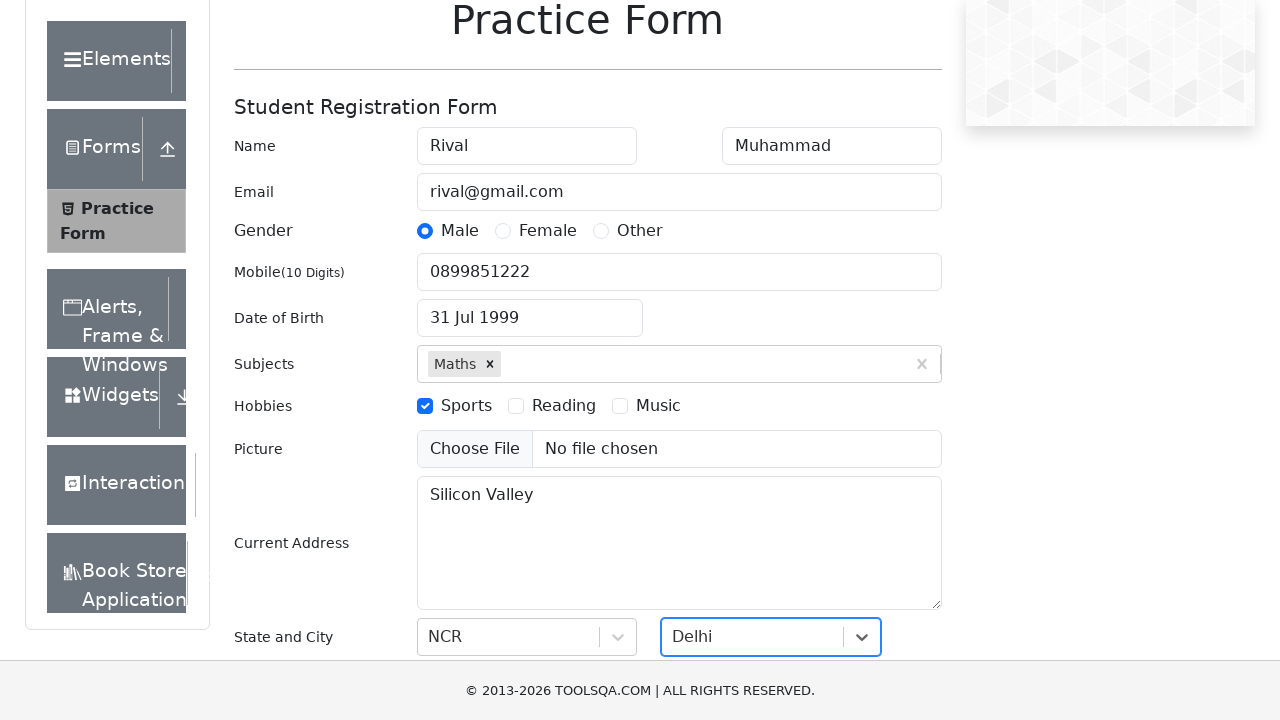

Clicked submit button to submit the form at (885, 499) on #submit
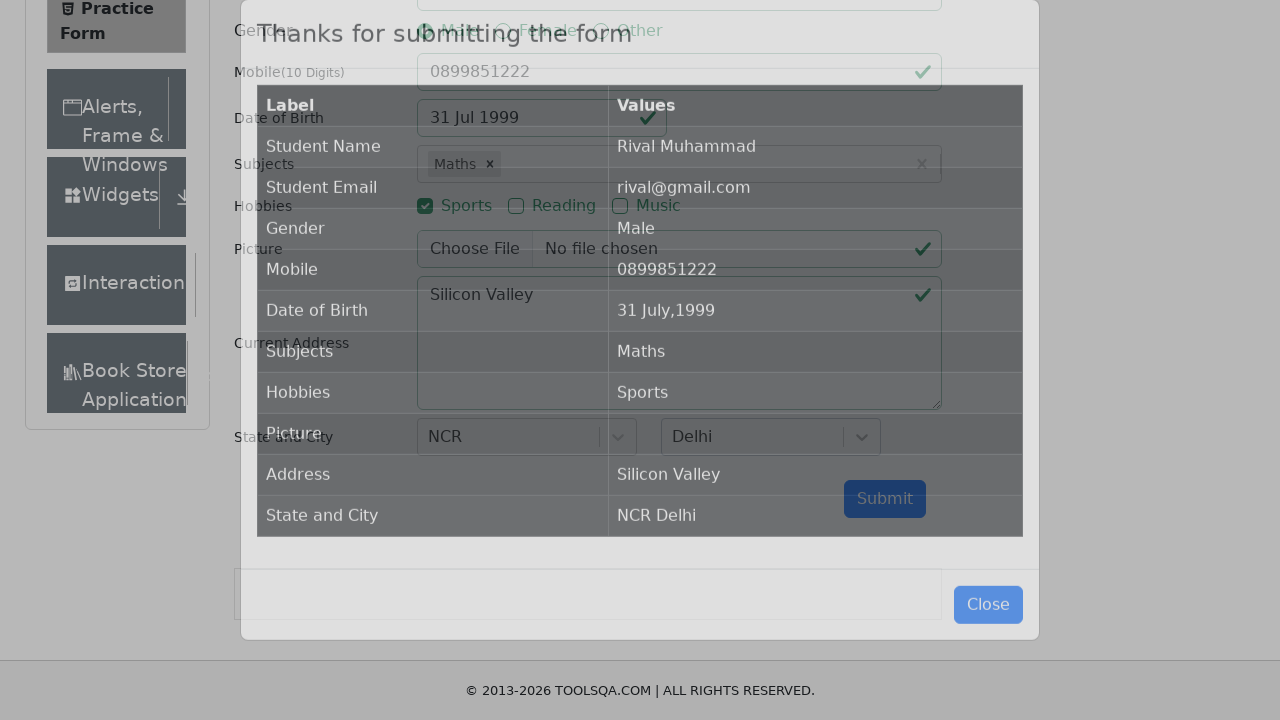

Confirmation modal appeared - form submission successful
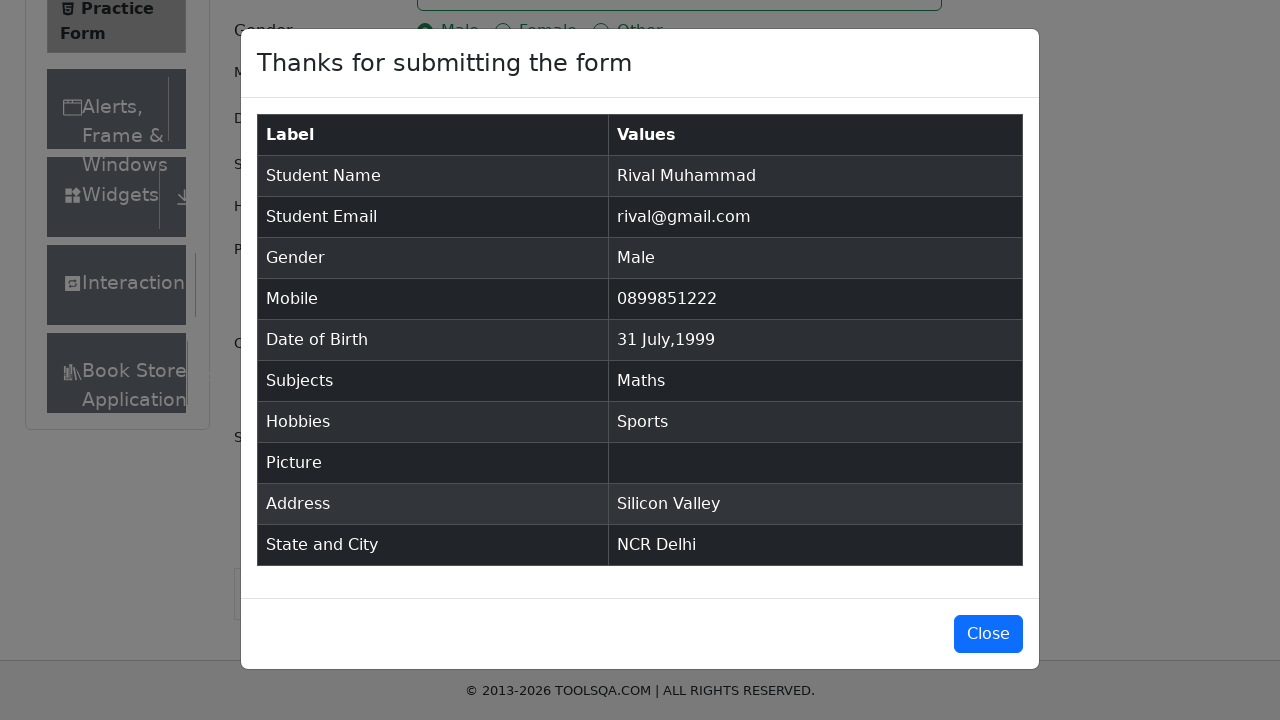

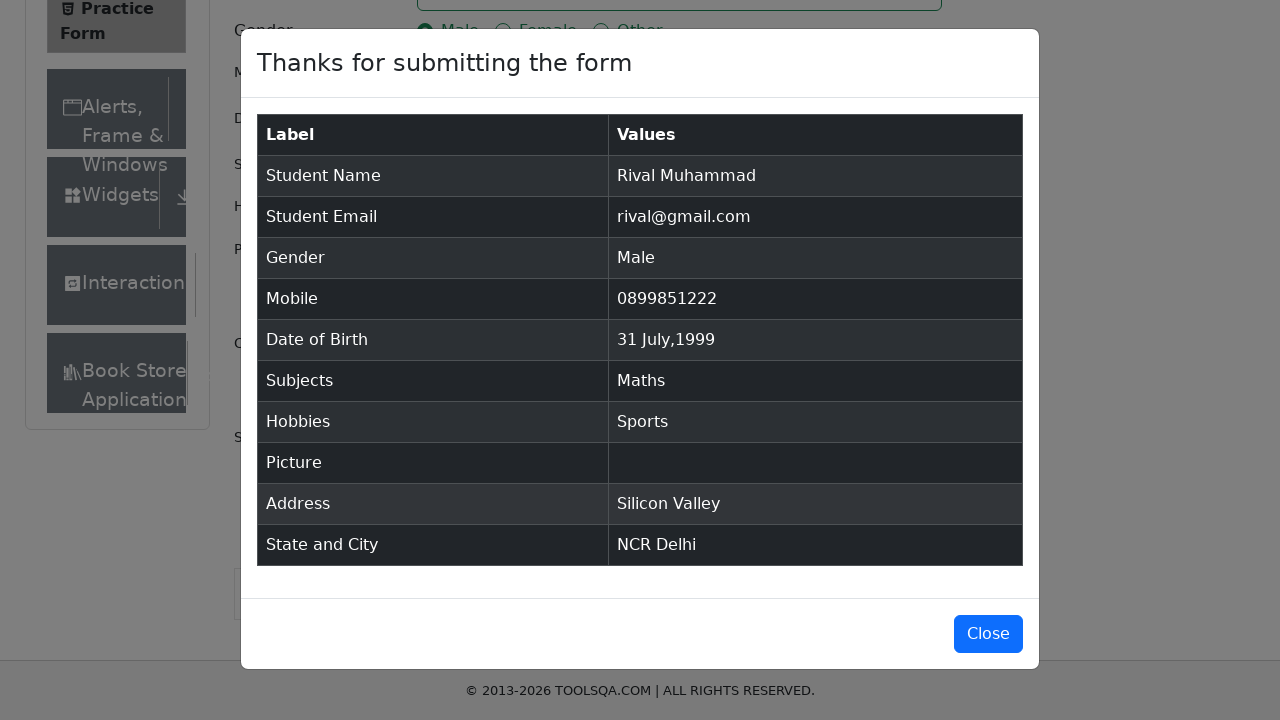